Tests hover functionality by hovering over a user avatar image to reveal hidden content (username), verifying the displayed name, then clicking the profile link.

Starting URL: http://the-internet.herokuapp.com/hovers

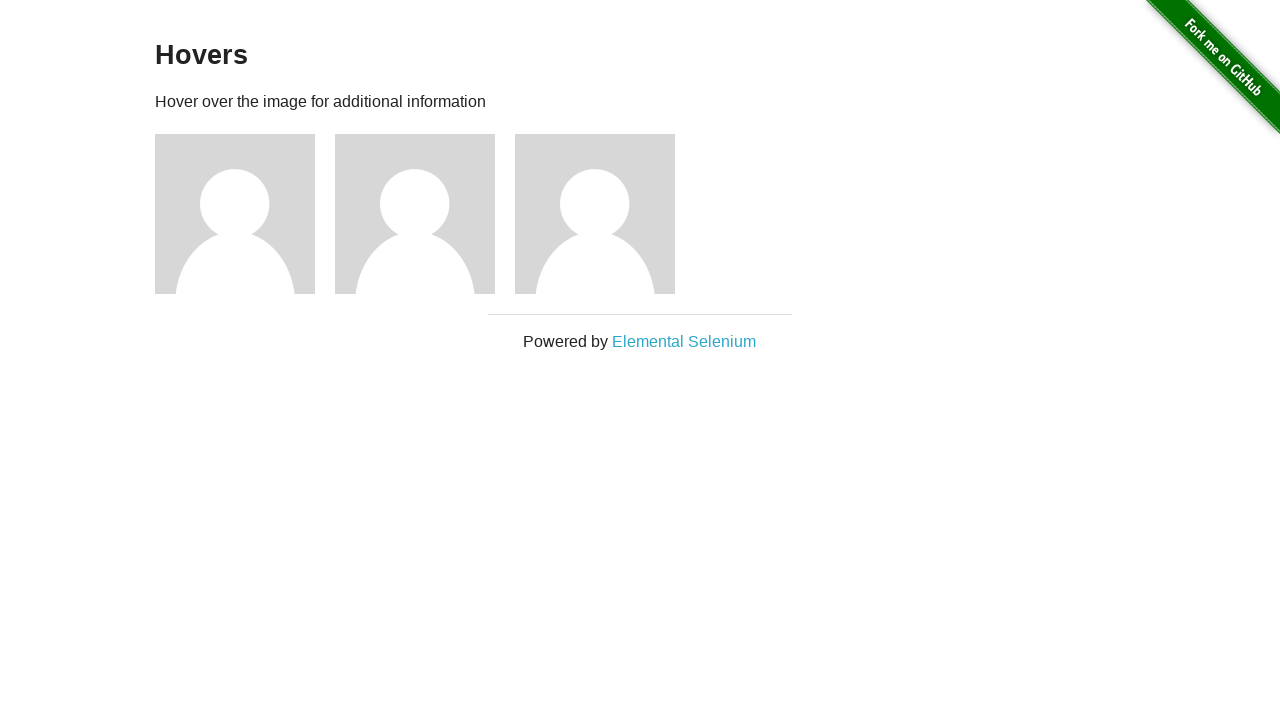

Hovered over first user avatar to reveal hidden content at (235, 214) on xpath=//*[@id='content']/div/div[1]/img
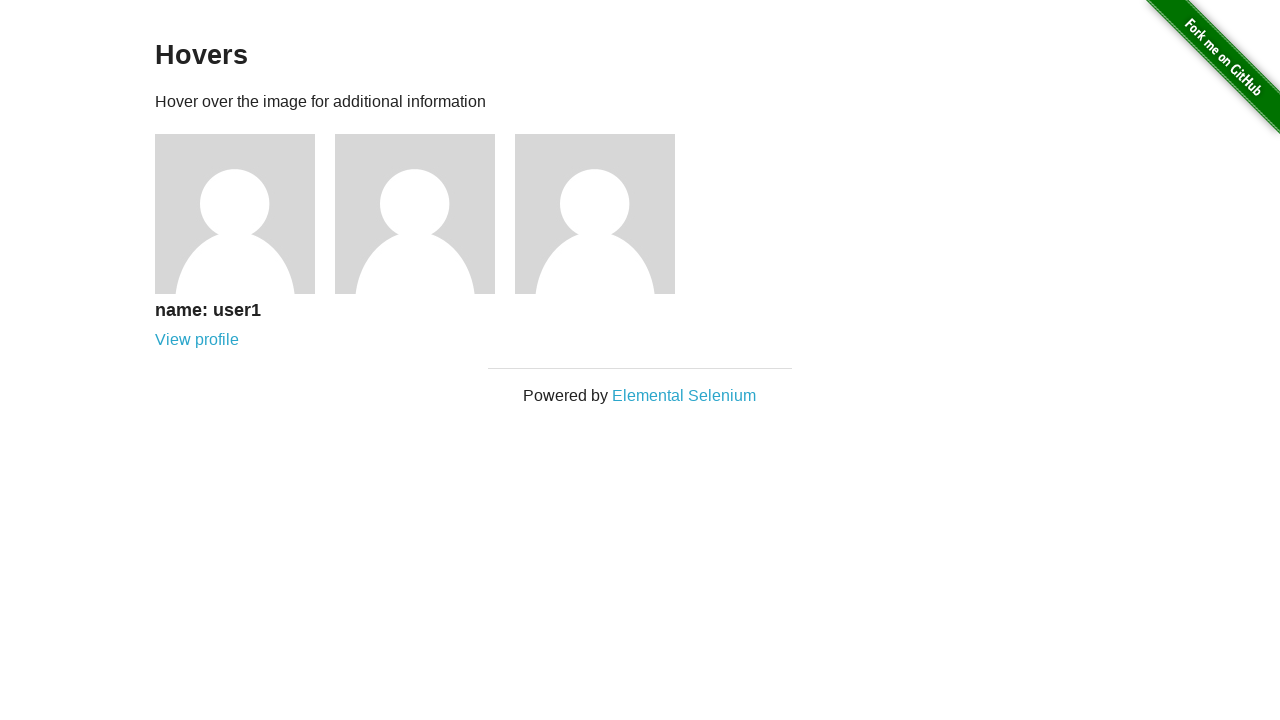

Waited for username text to become visible
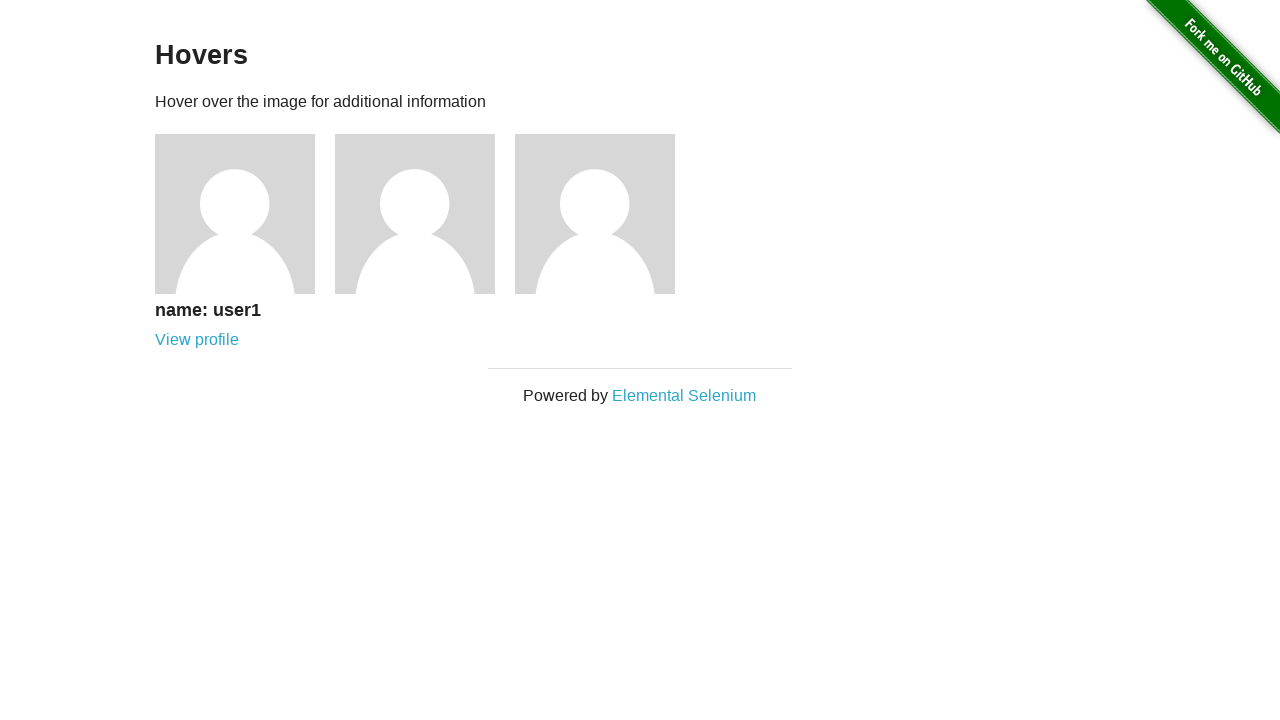

Retrieved username text: 'name: user1'
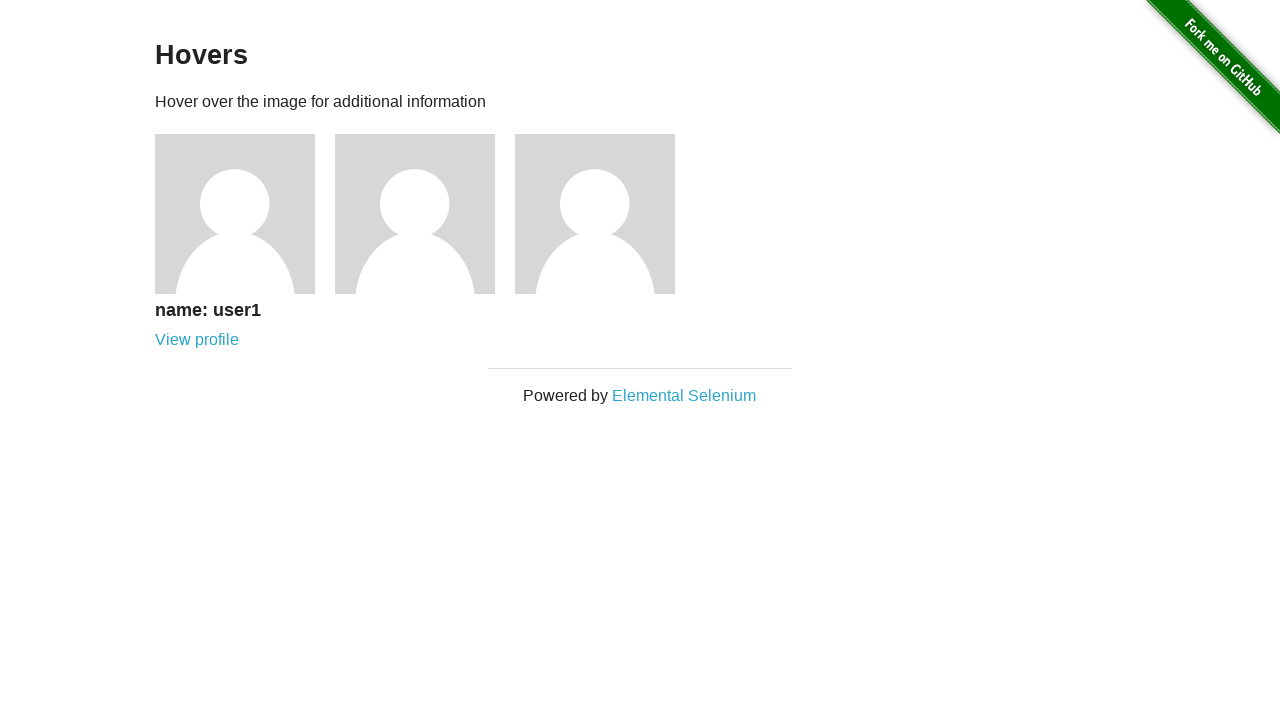

Verified that username matches 'name: user1'
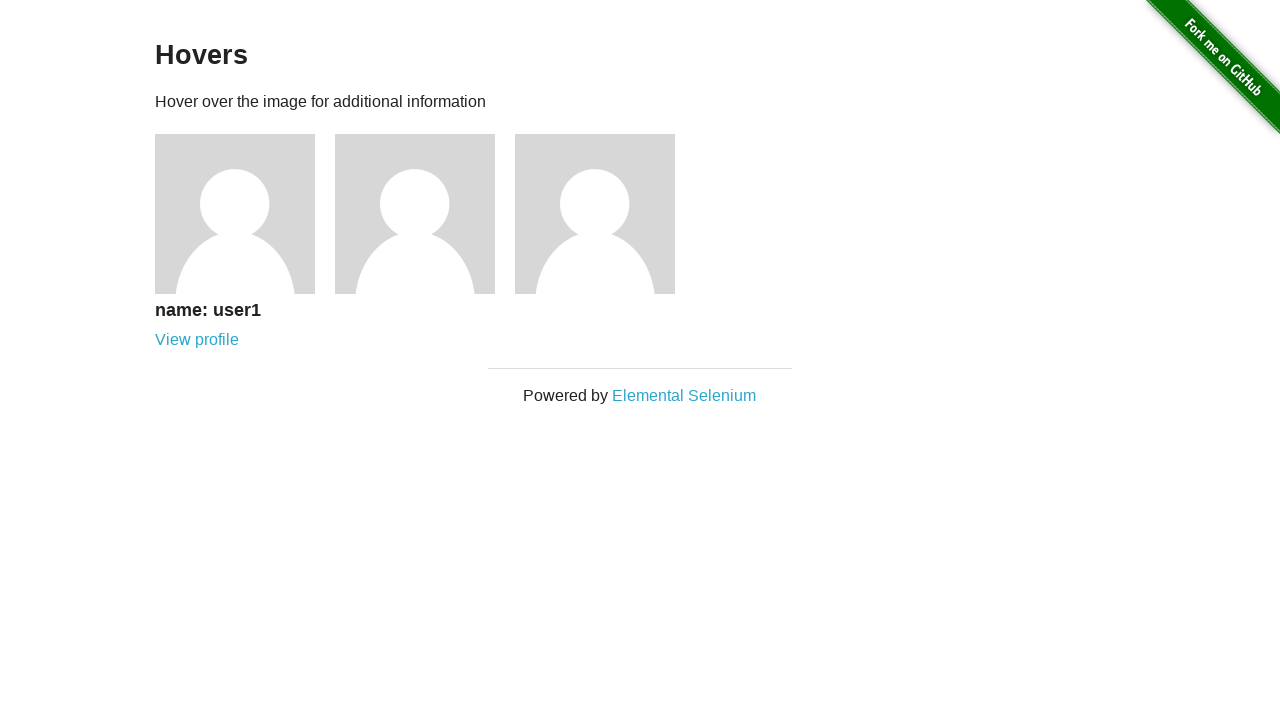

Clicked on user profile link at (197, 340) on xpath=//*[@id='content']/div/div[1]/div/a
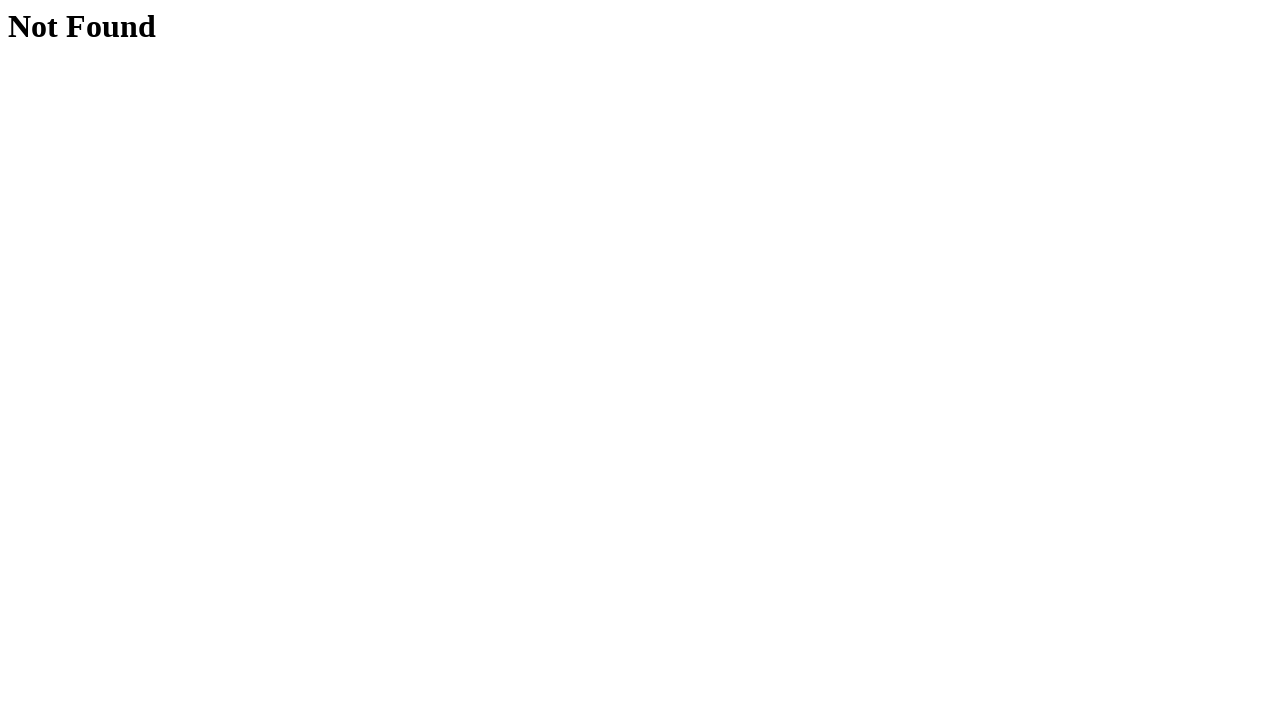

Verified navigation to profile page by waiting for h1 header
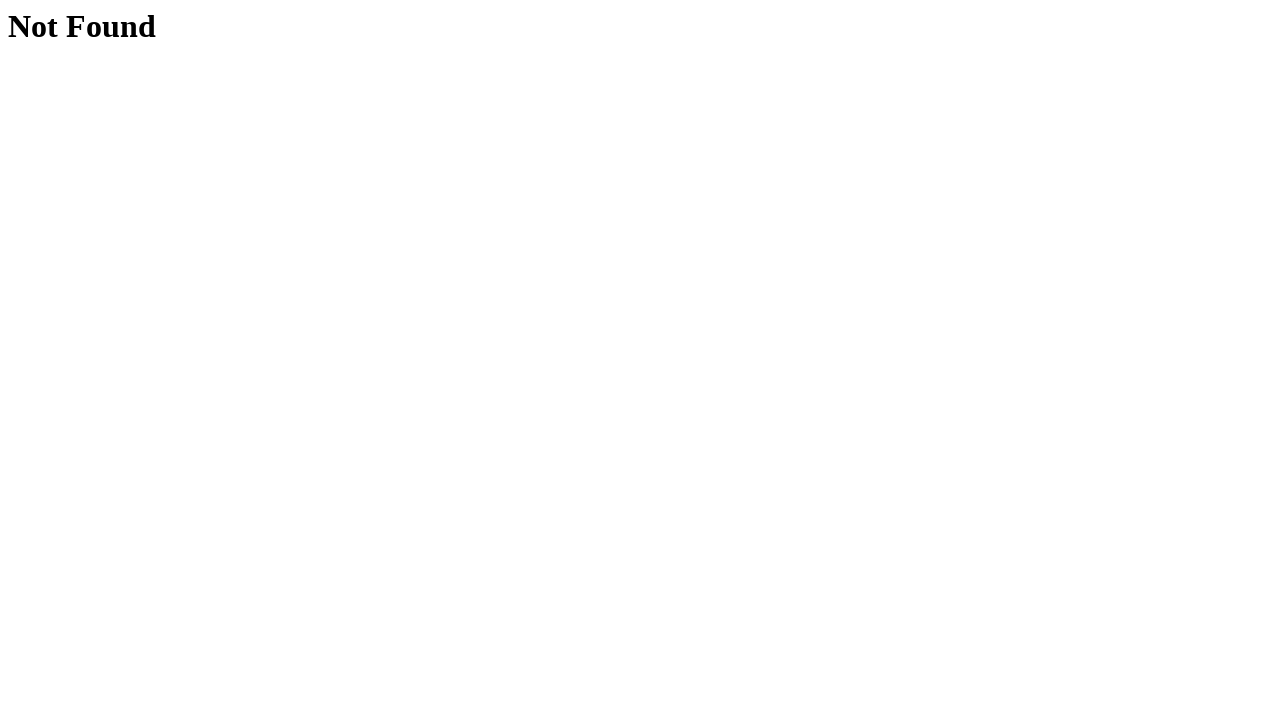

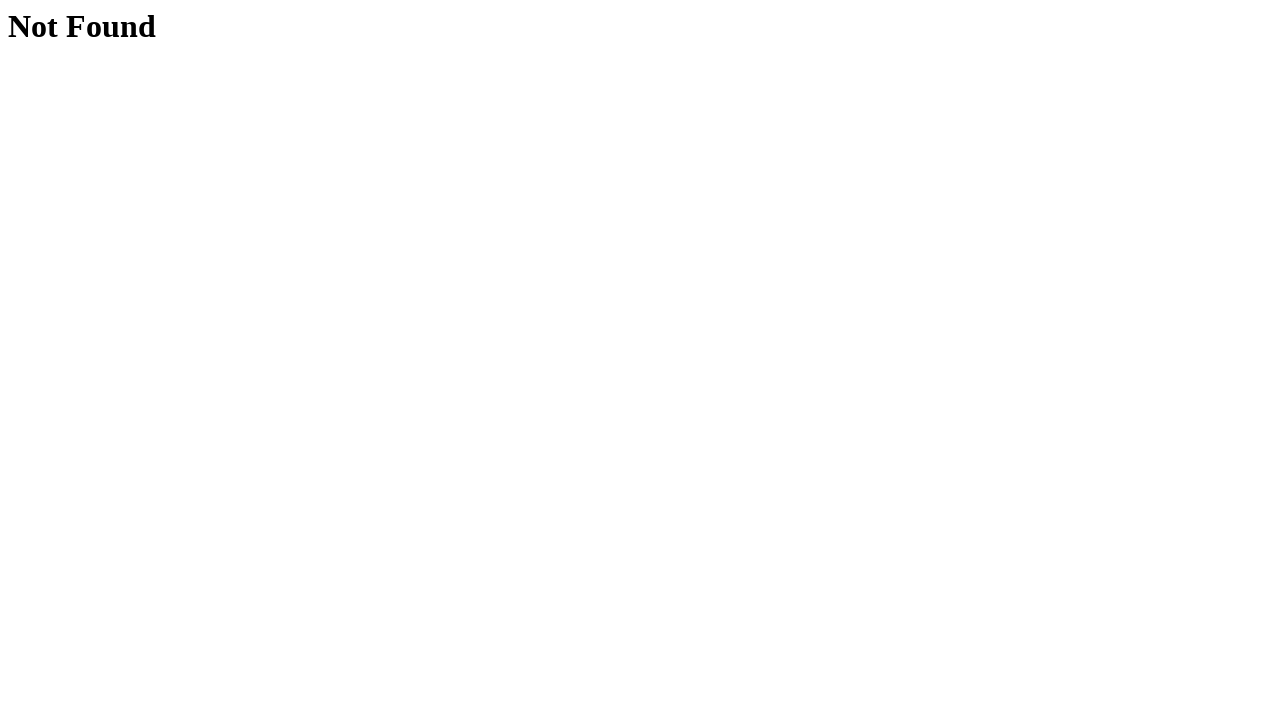